Tests a math-based form by extracting a value from an image attribute, calculating a result using logarithm and sine functions, filling in the answer, selecting checkboxes, and submitting the form.

Starting URL: http://suninjuly.github.io/get_attribute.html

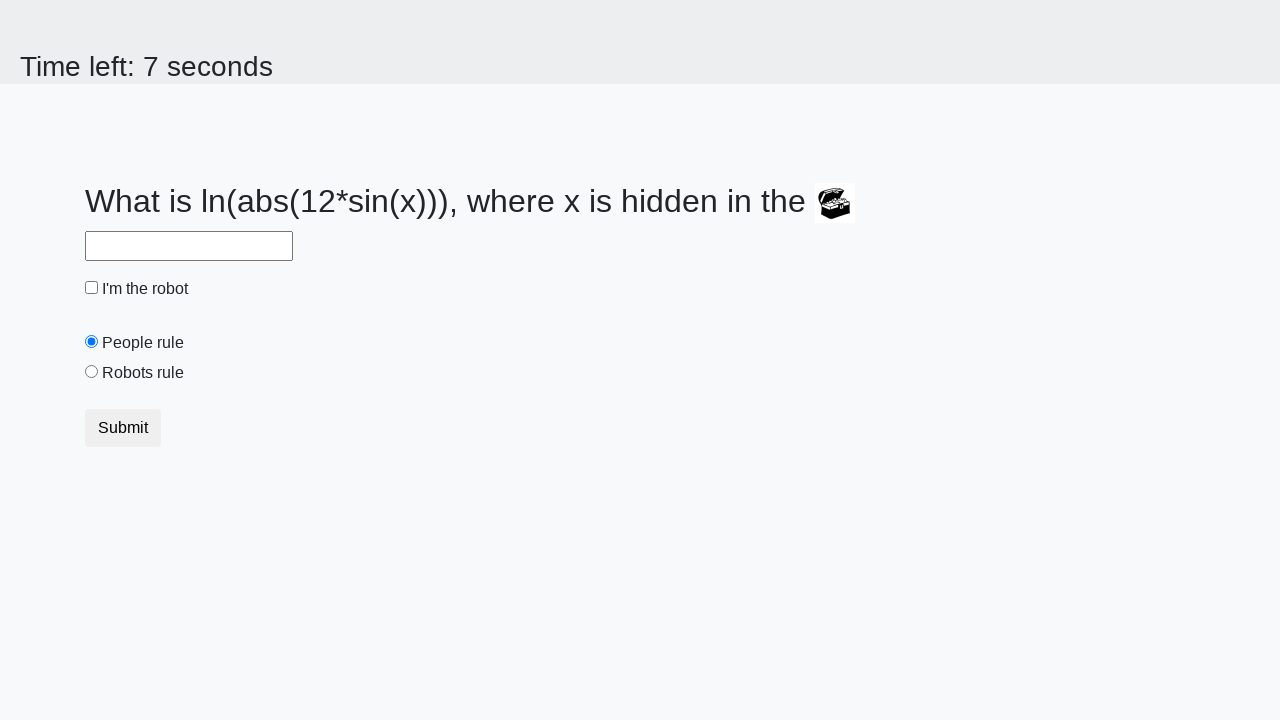

Extracted valuex attribute from image element
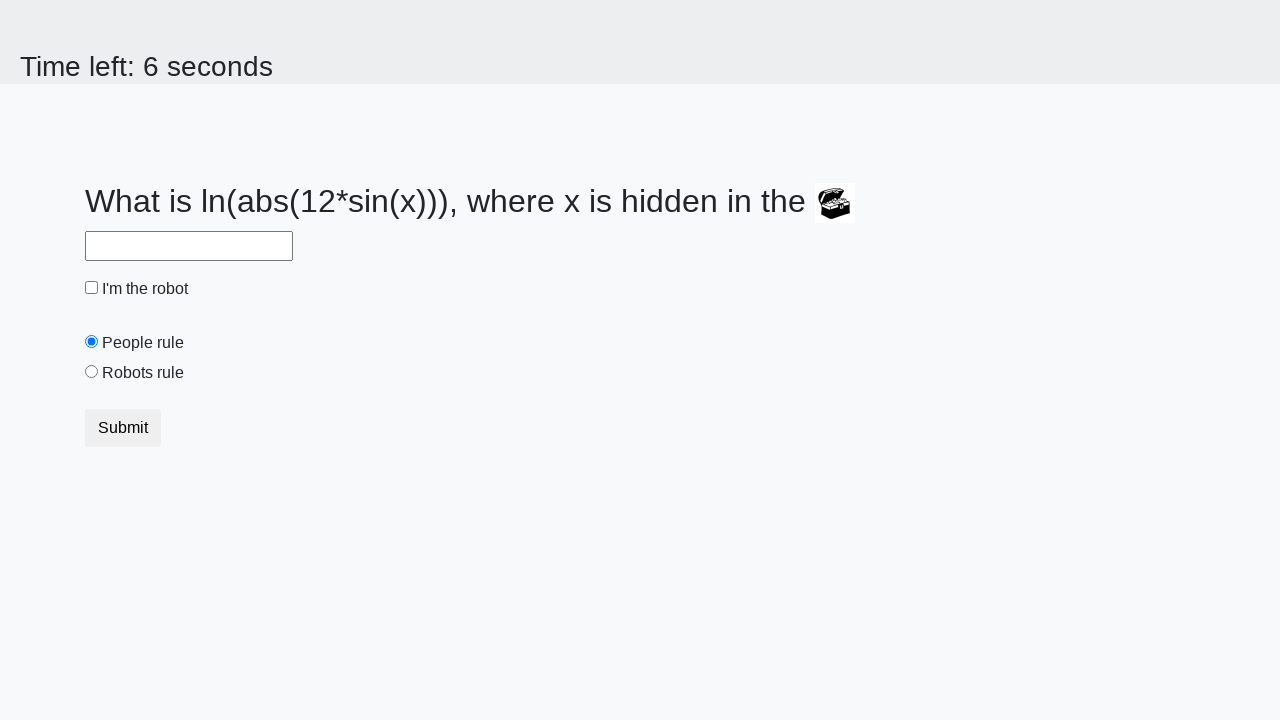

Calculated answer using logarithm and sine functions: 1.2689495137937772
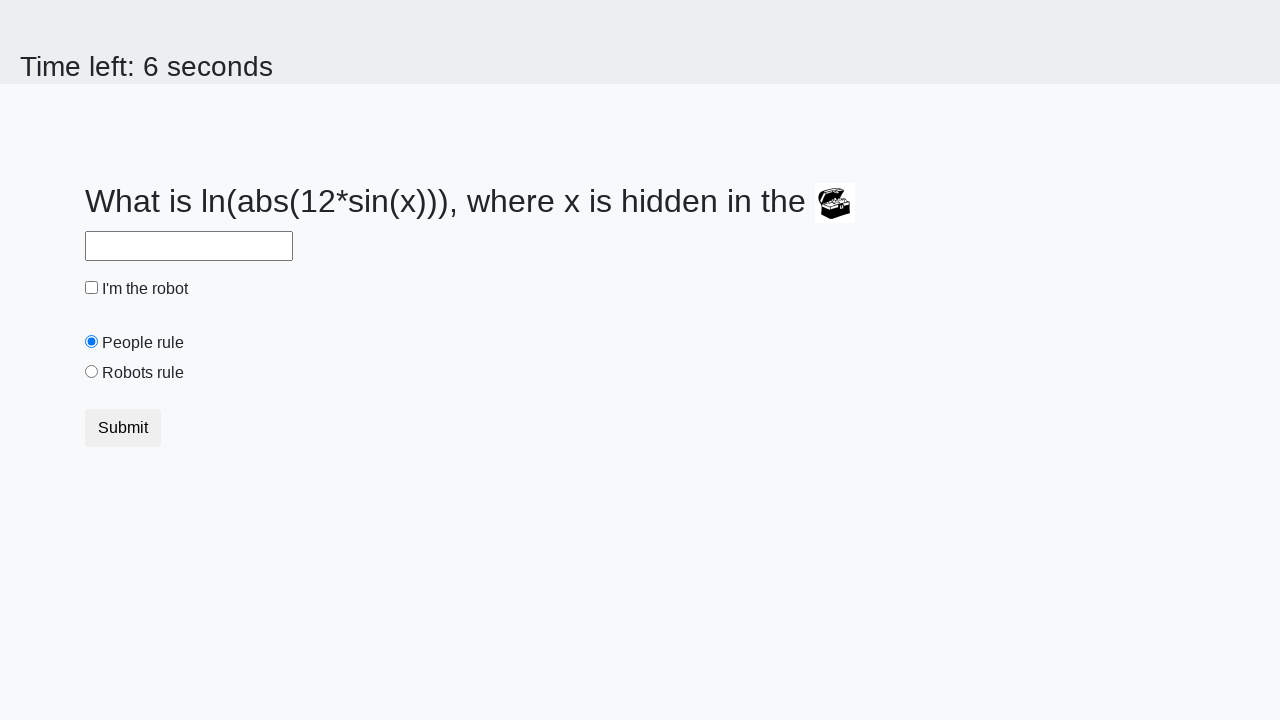

Filled answer field with calculated value: 1.2689495137937772 on #answer
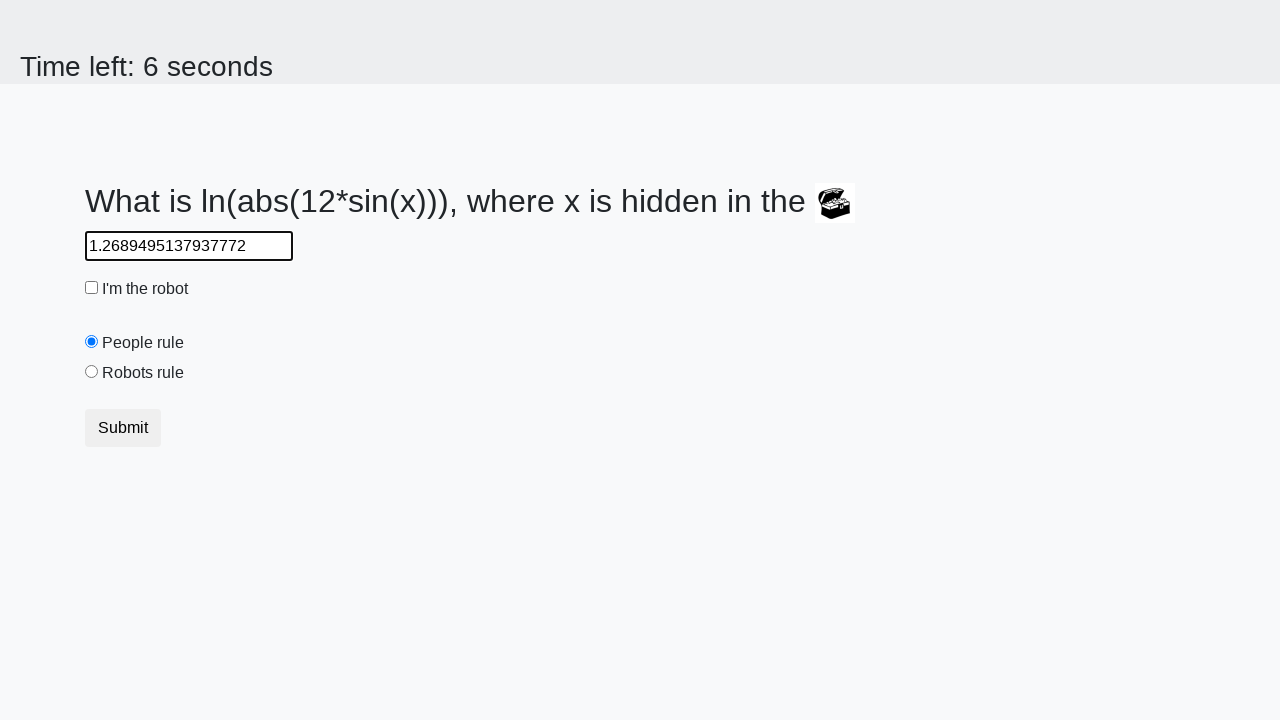

Clicked robot checkbox at (92, 288) on #robotCheckbox
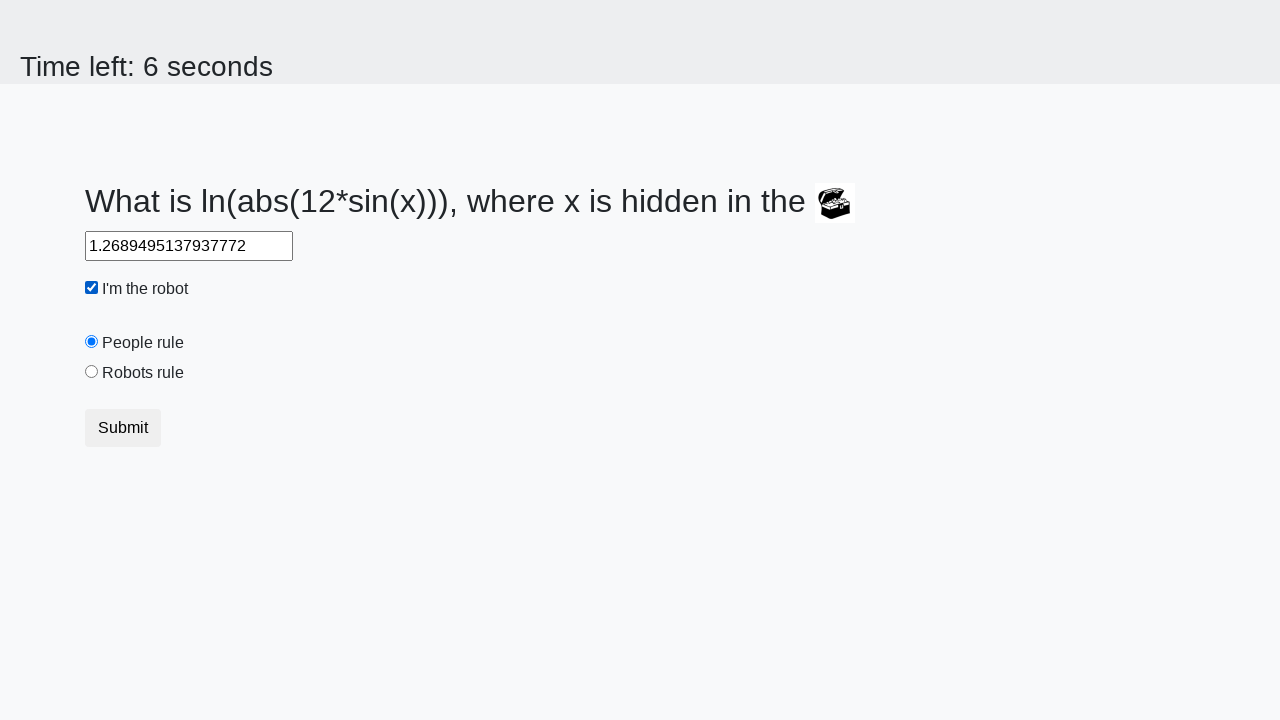

Clicked robots rule checkbox at (92, 372) on #robotsRule
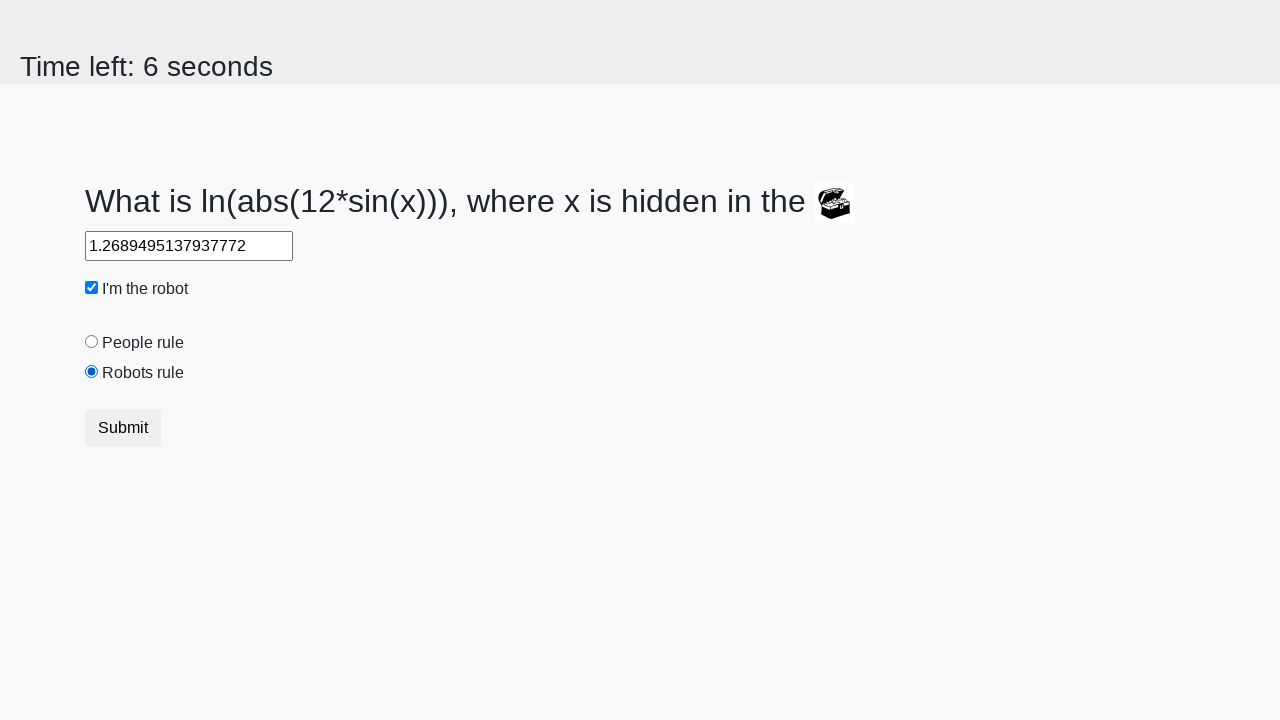

Clicked submit button to complete form submission at (123, 428) on button.btn
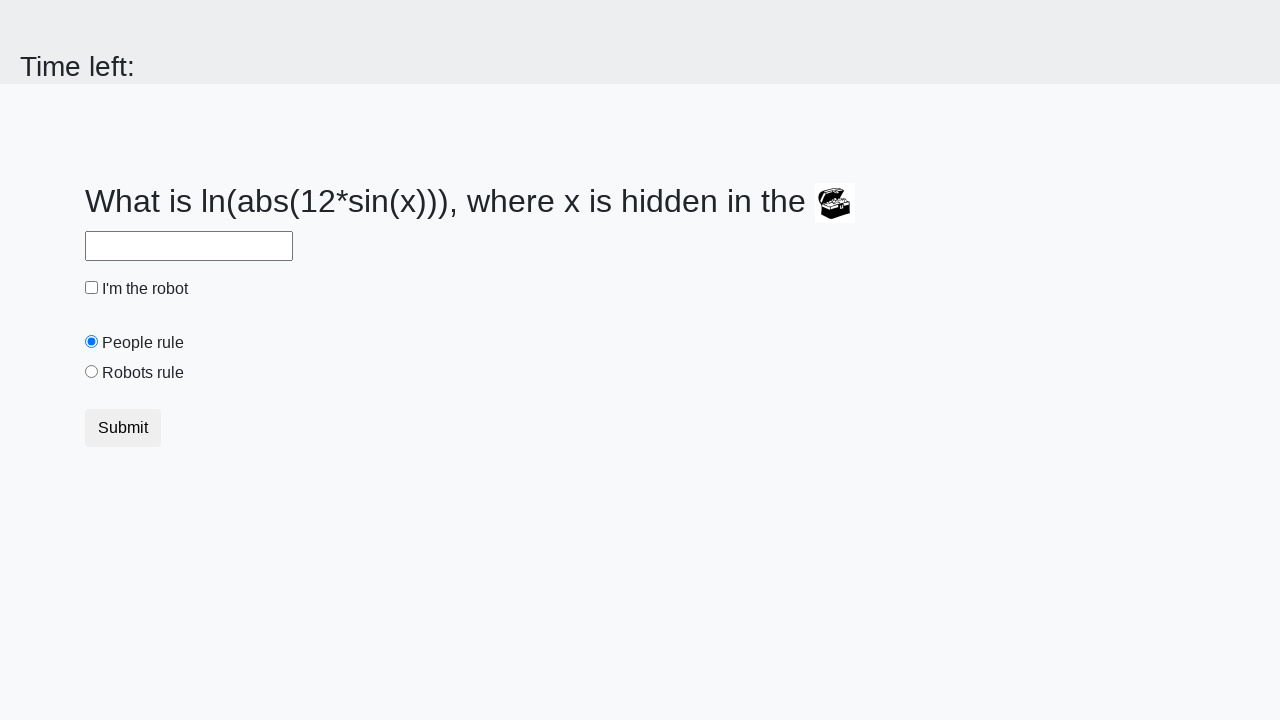

Waited for form submission to complete
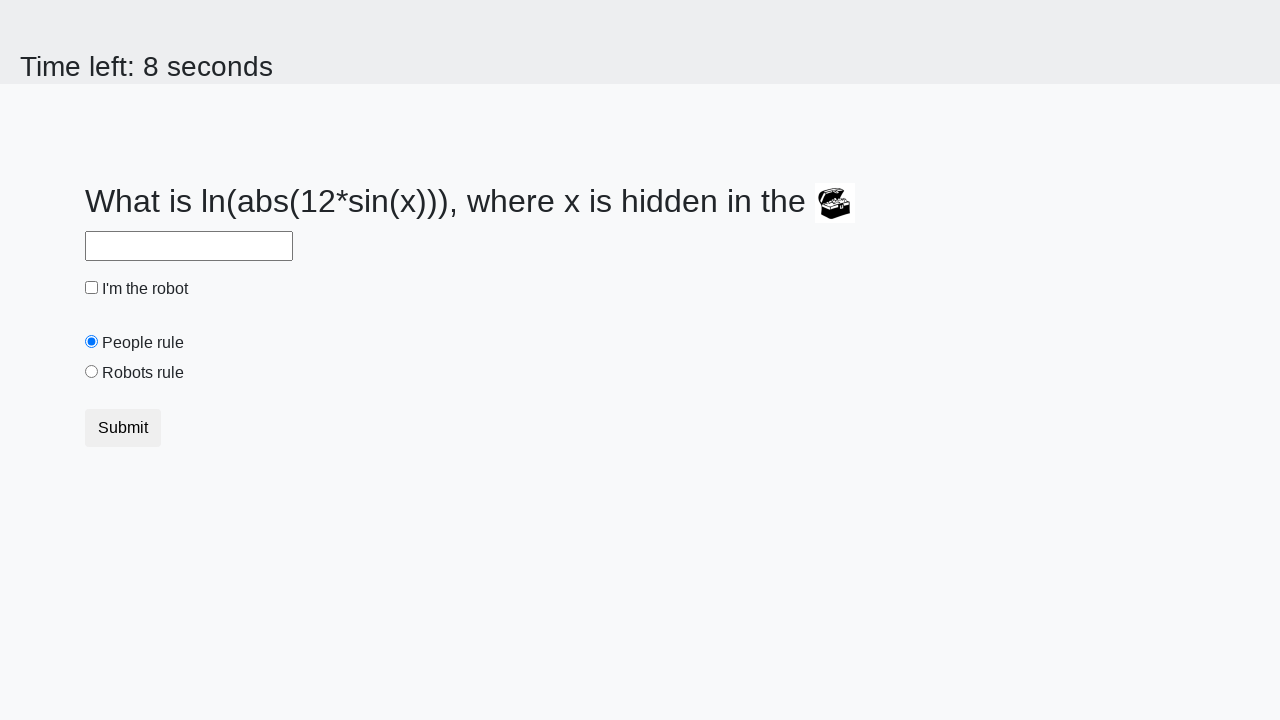

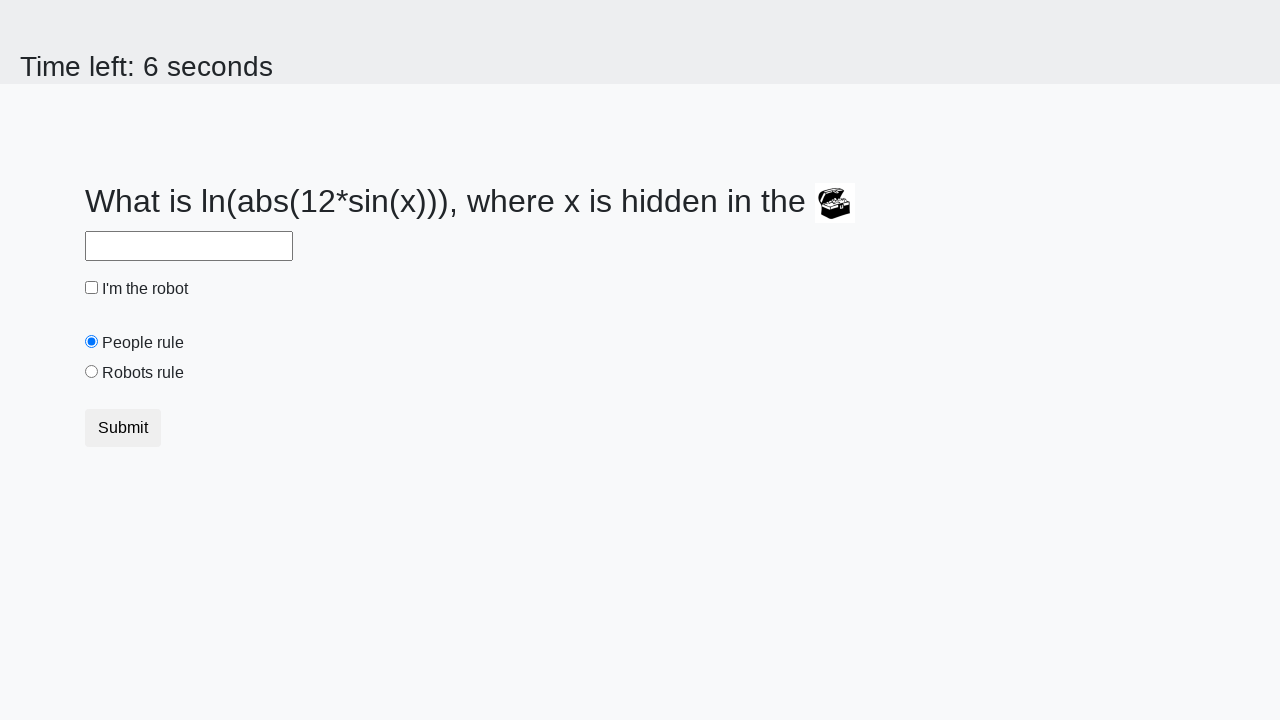